Tests typing a large text into a textarea field, simulating human-like typing speed by adding small delays between each character.

Starting URL: https://cursoautomacao.netlify.app/desafios

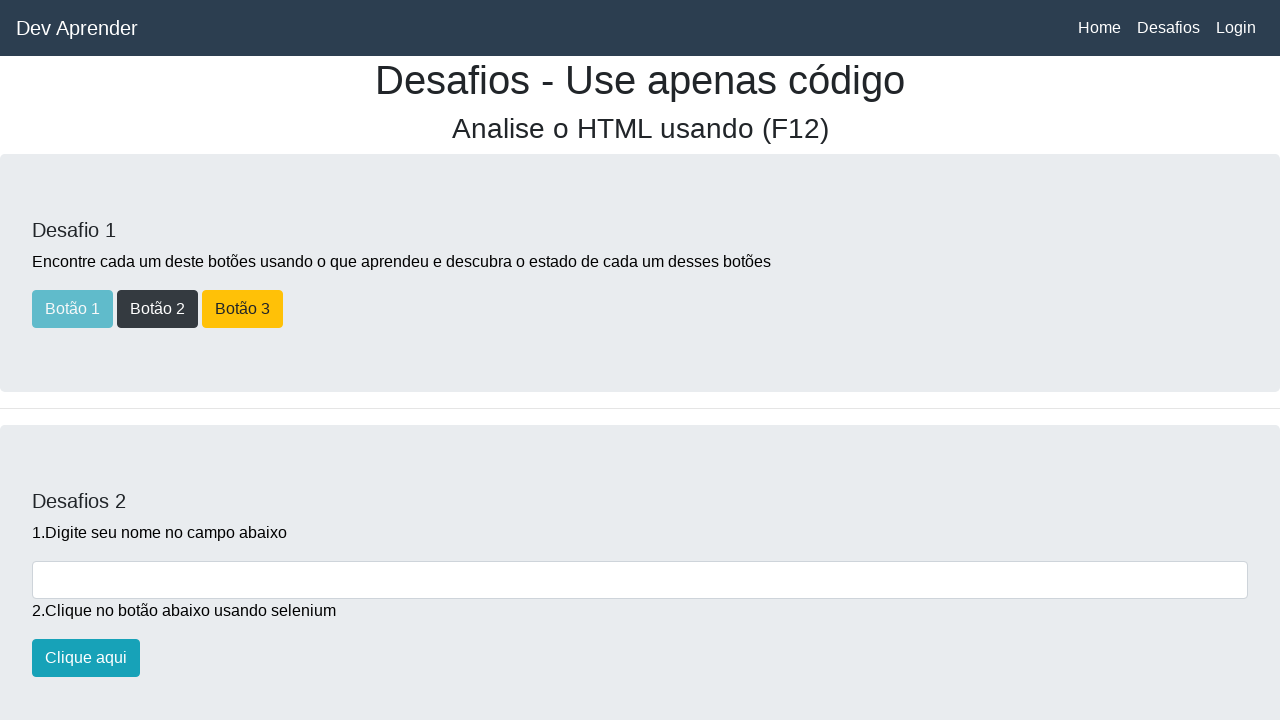

Waited for textarea#campoparagrafo to be visible
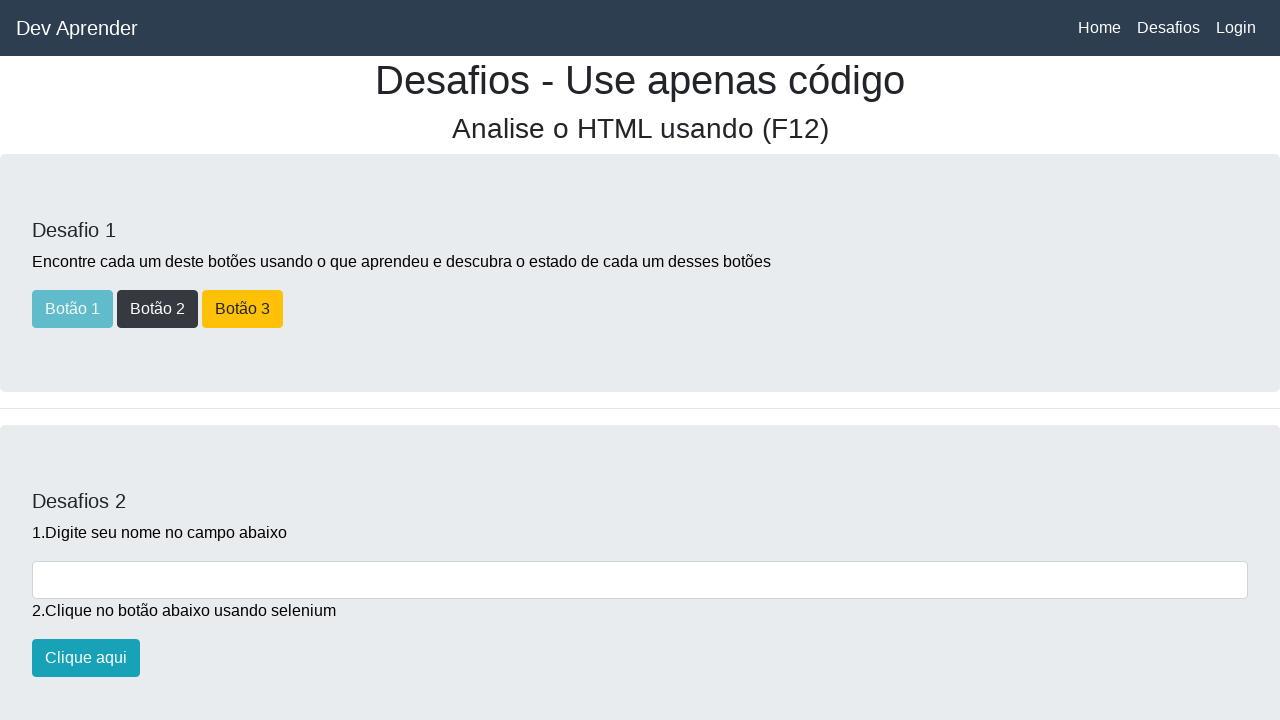

Typed large text into textarea with 50ms delay between characters to simulate human-like typing on textarea#campoparagrafo
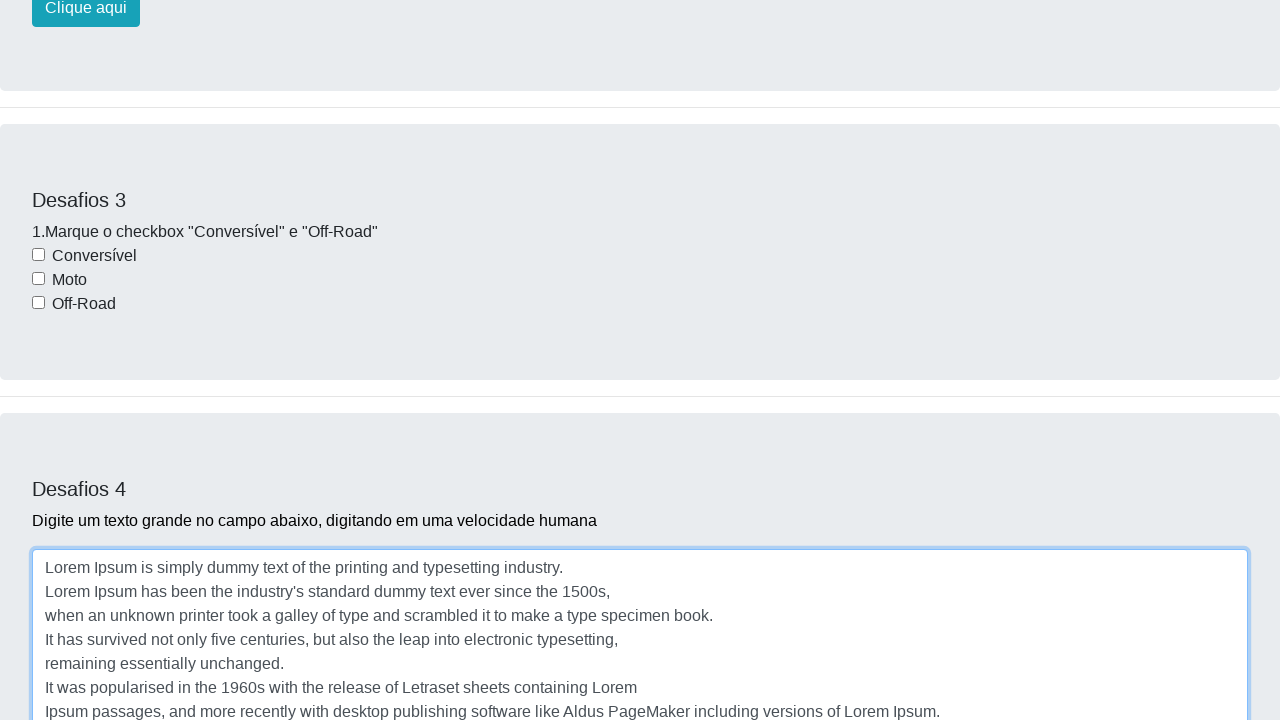

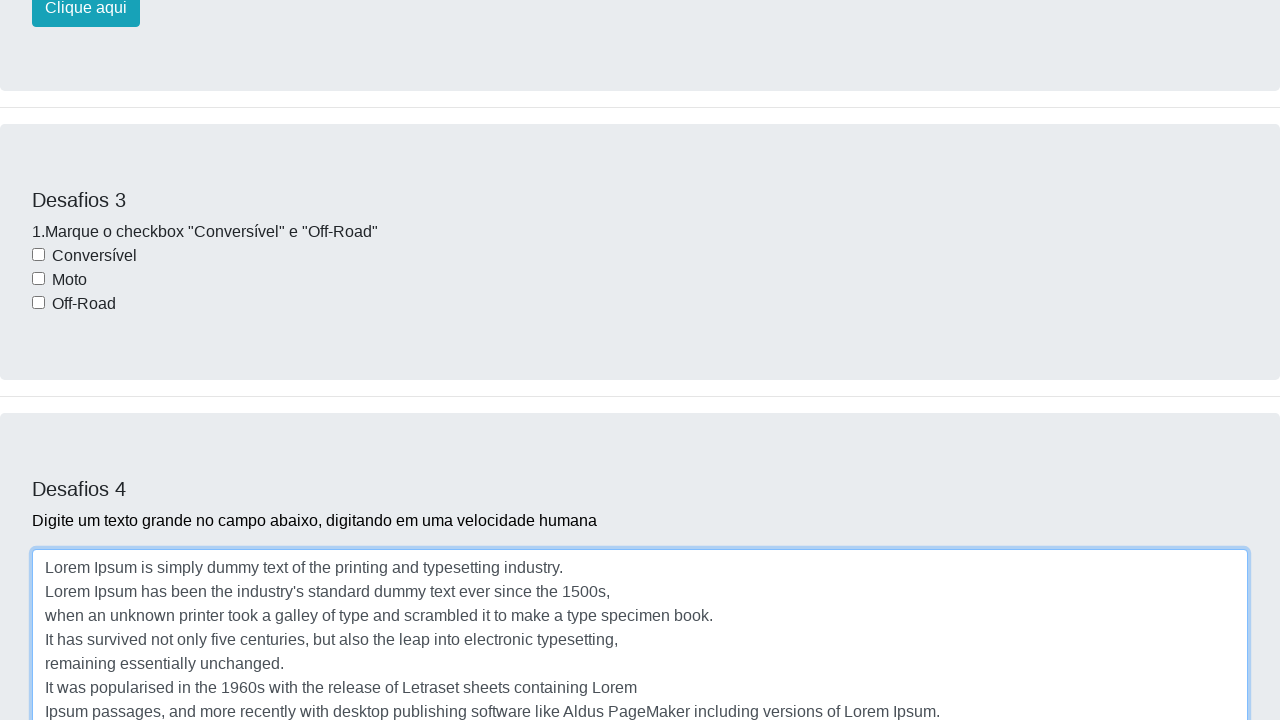